Tests clicking on a link that opens a popup window on the omayo blog test page

Starting URL: http://omayo.blogspot.com/

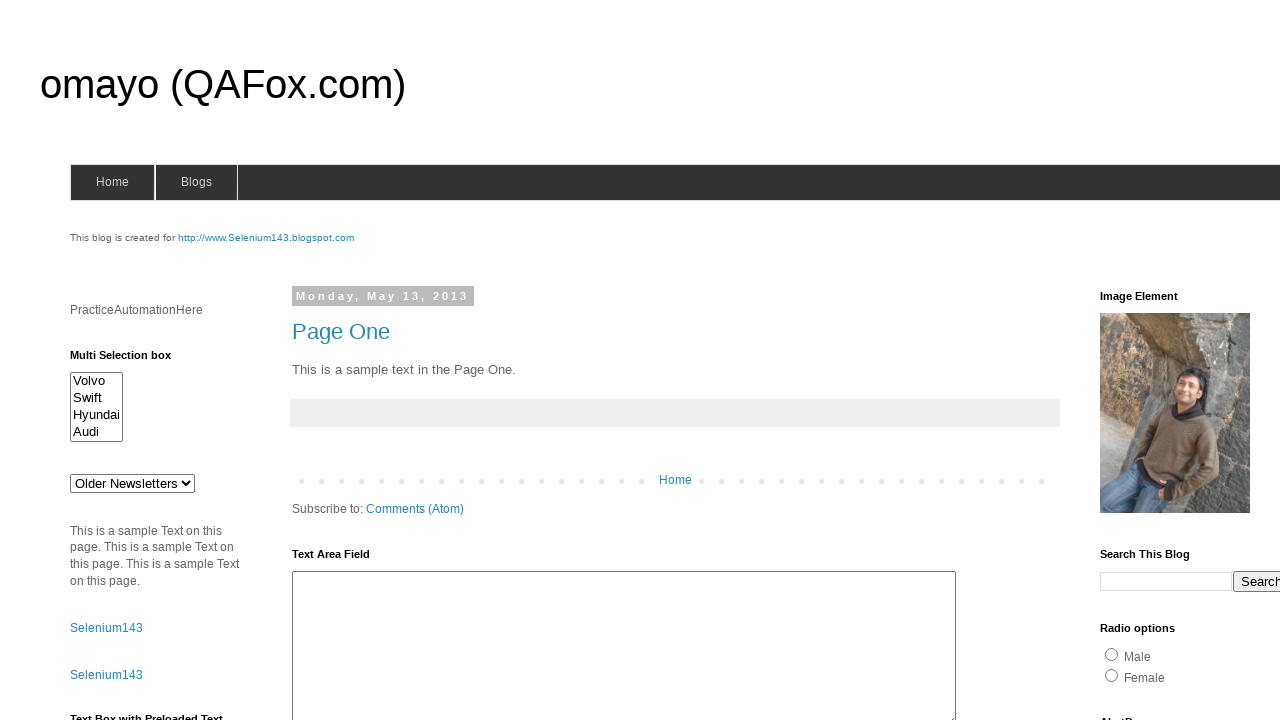

Clicked link to open popup window on omayo blog at (132, 360) on a:has-text('open a popup window')
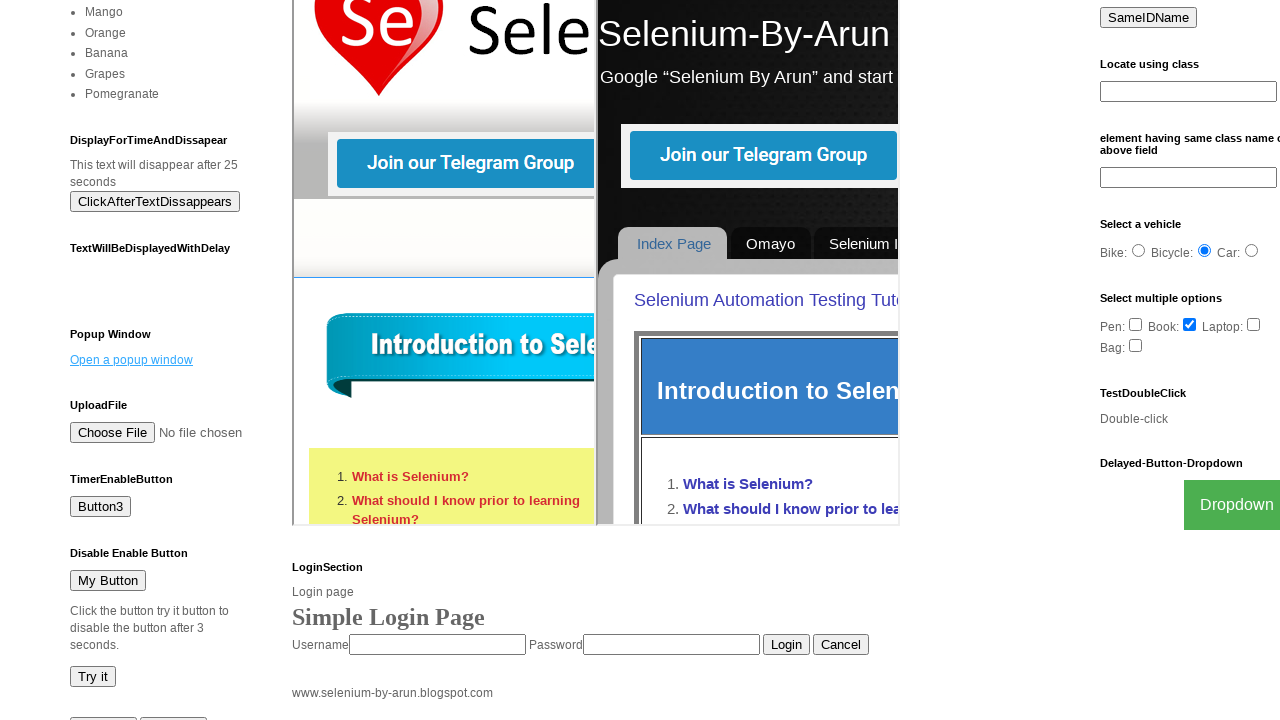

Waited 2 seconds for popup window to open
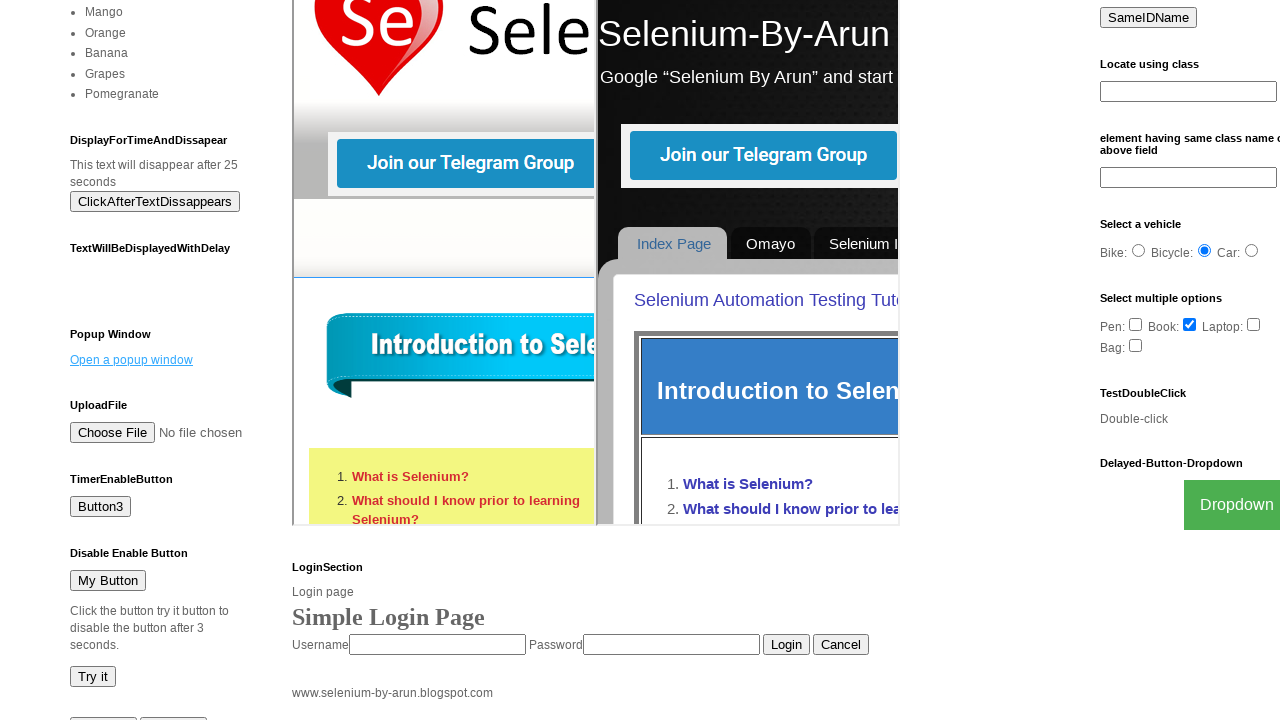

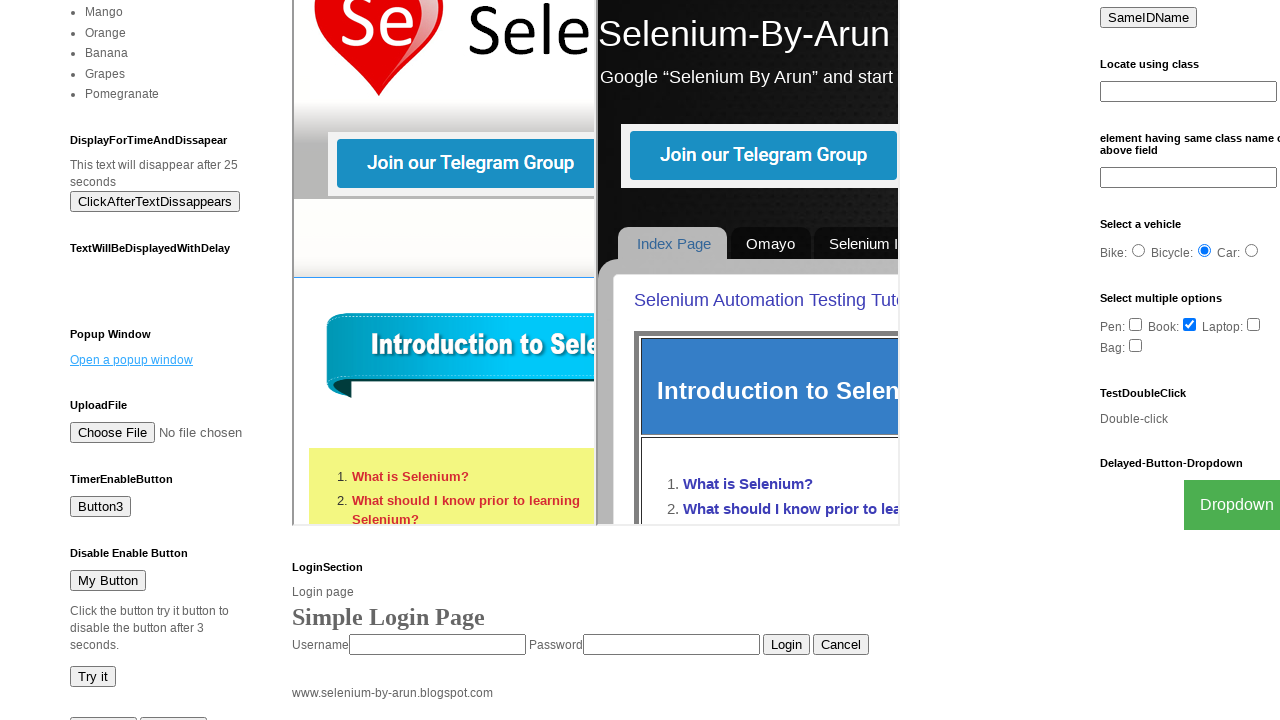